Tests JavaScript alert handling by accepting, dismissing, and entering text in different alert types

Starting URL: https://the-internet.herokuapp.com/javascript_alerts

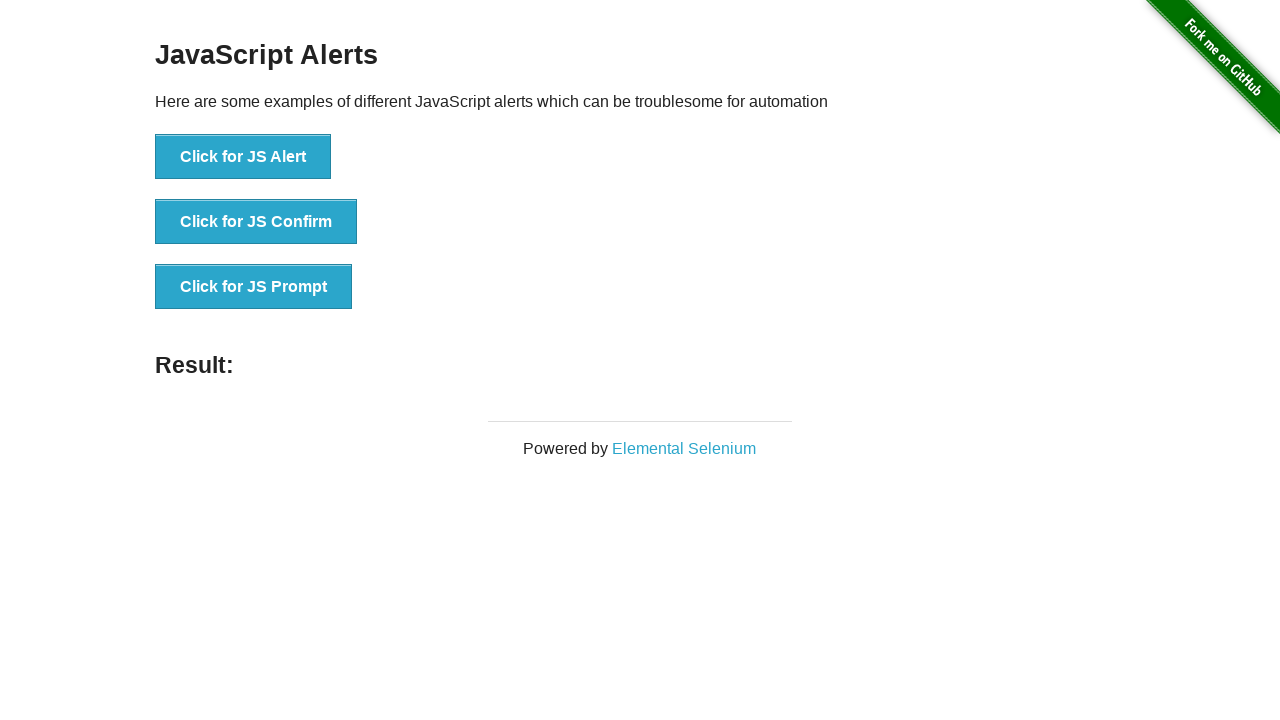

Set up dialog handler to accept alert
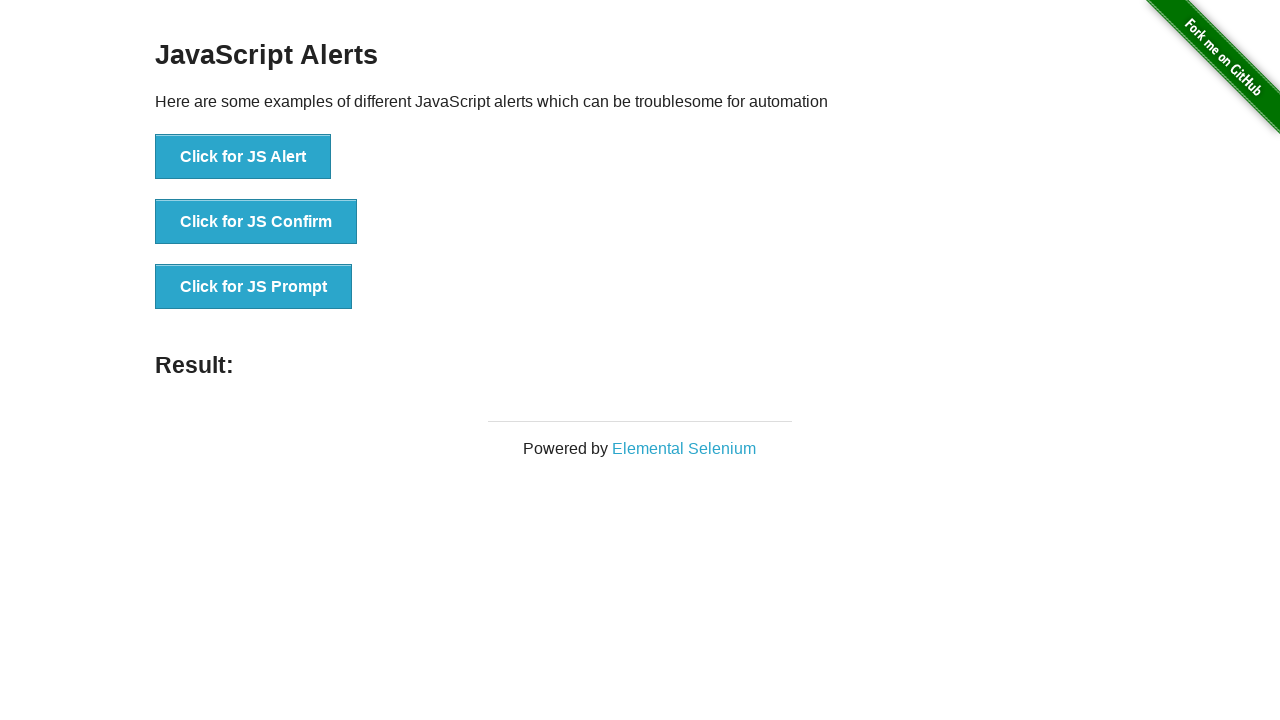

Clicked button to trigger JavaScript alert at (243, 157) on button:has-text('Click for JS Alert')
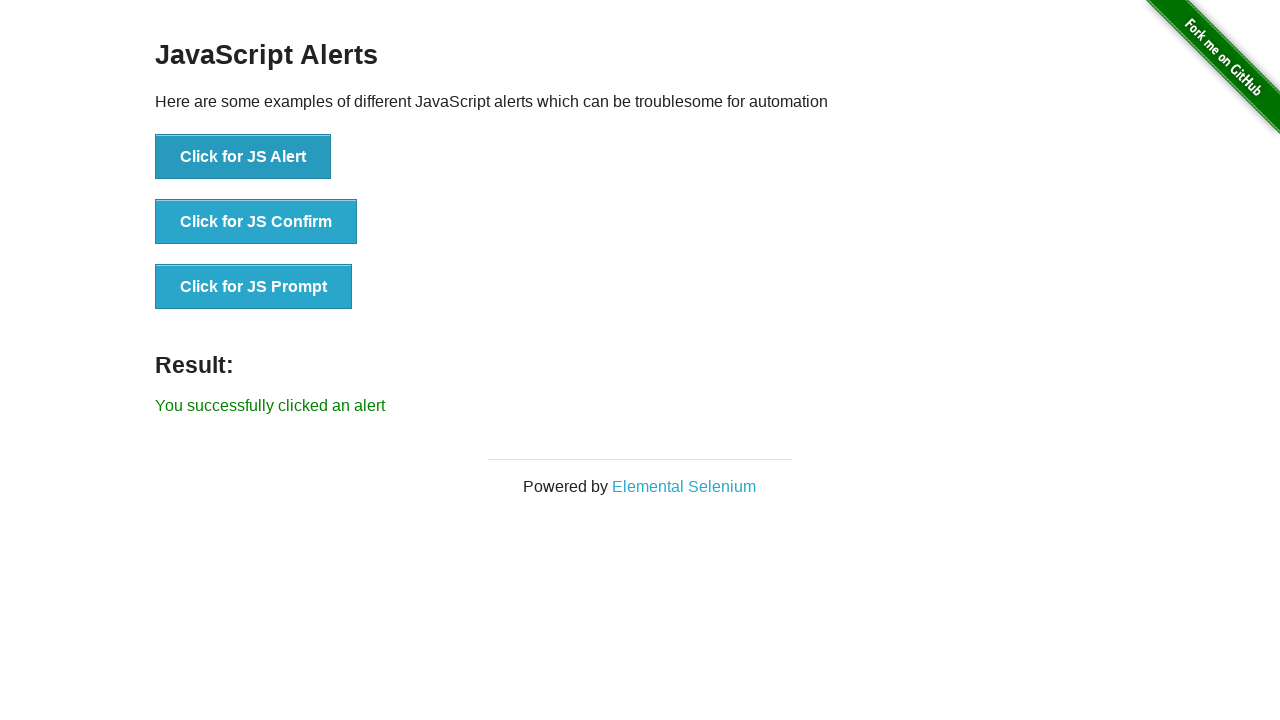

Set up dialog handler to dismiss confirmation
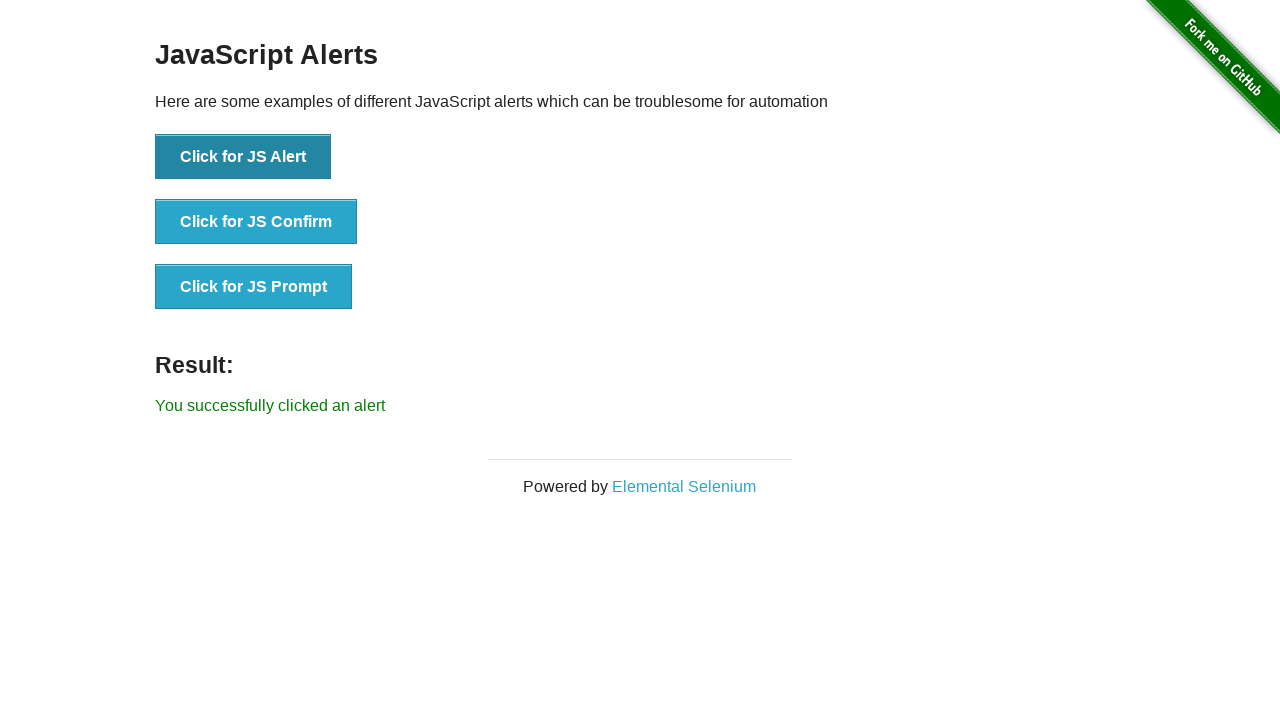

Clicked button to trigger JavaScript confirmation alert at (256, 222) on button:has-text('Click for JS Confirm')
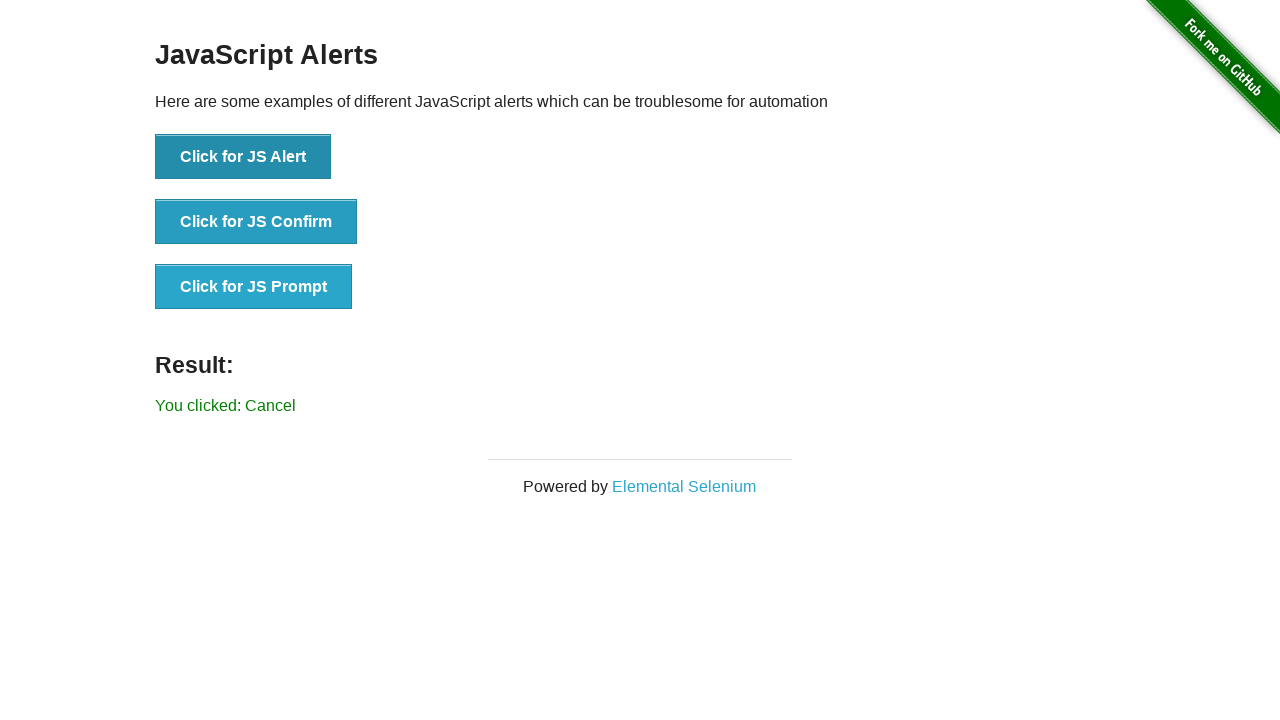

Set up dialog handler to accept prompt with text 'TechState'
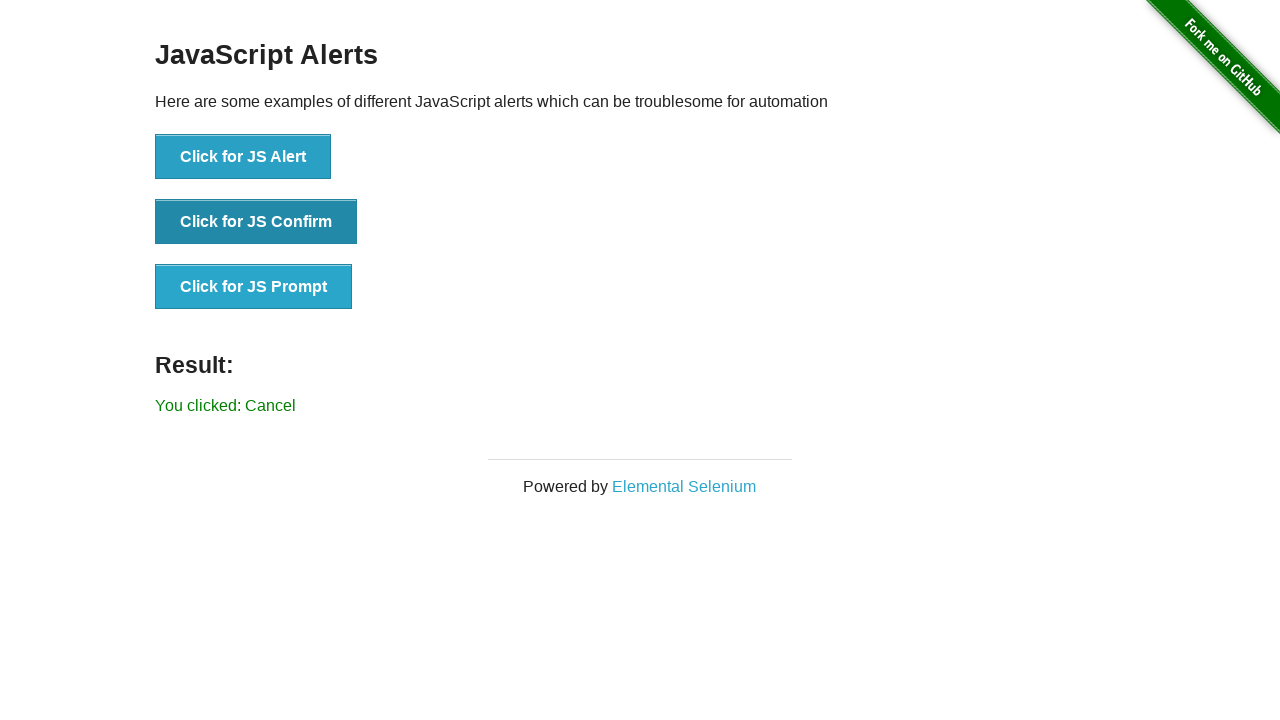

Clicked button to trigger JavaScript prompt alert at (254, 287) on button:has-text('Click for JS Prompt')
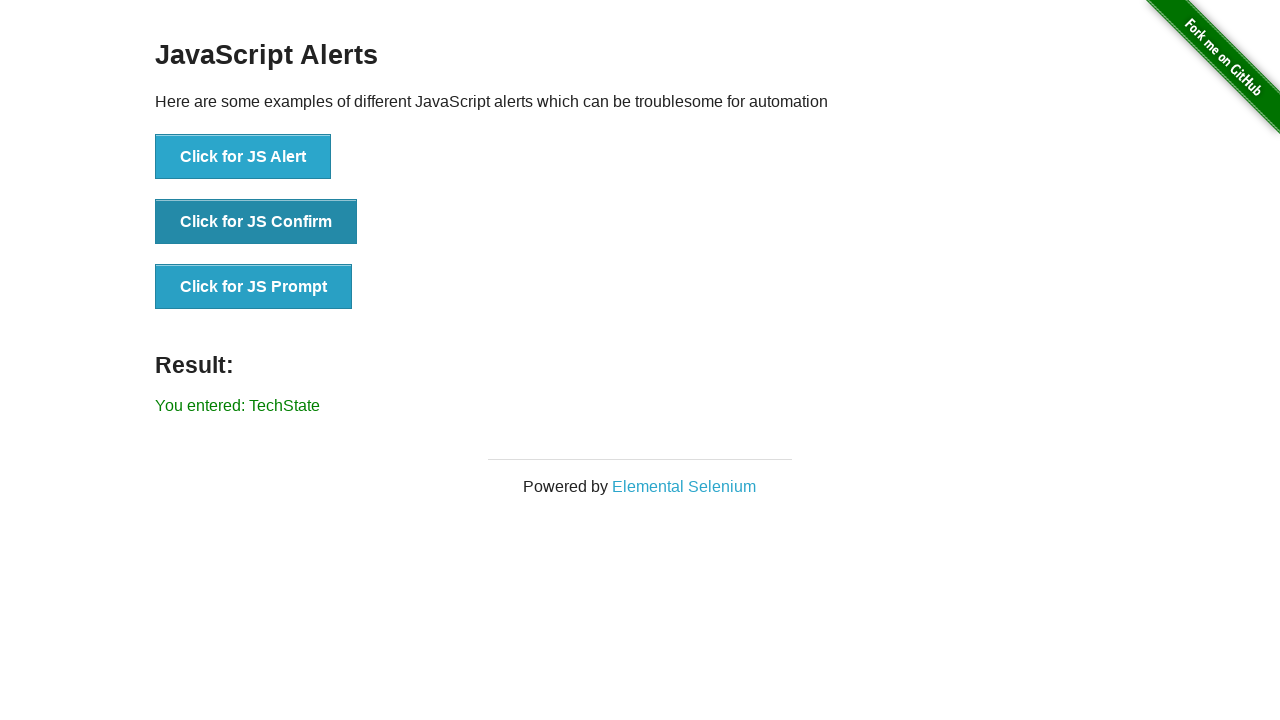

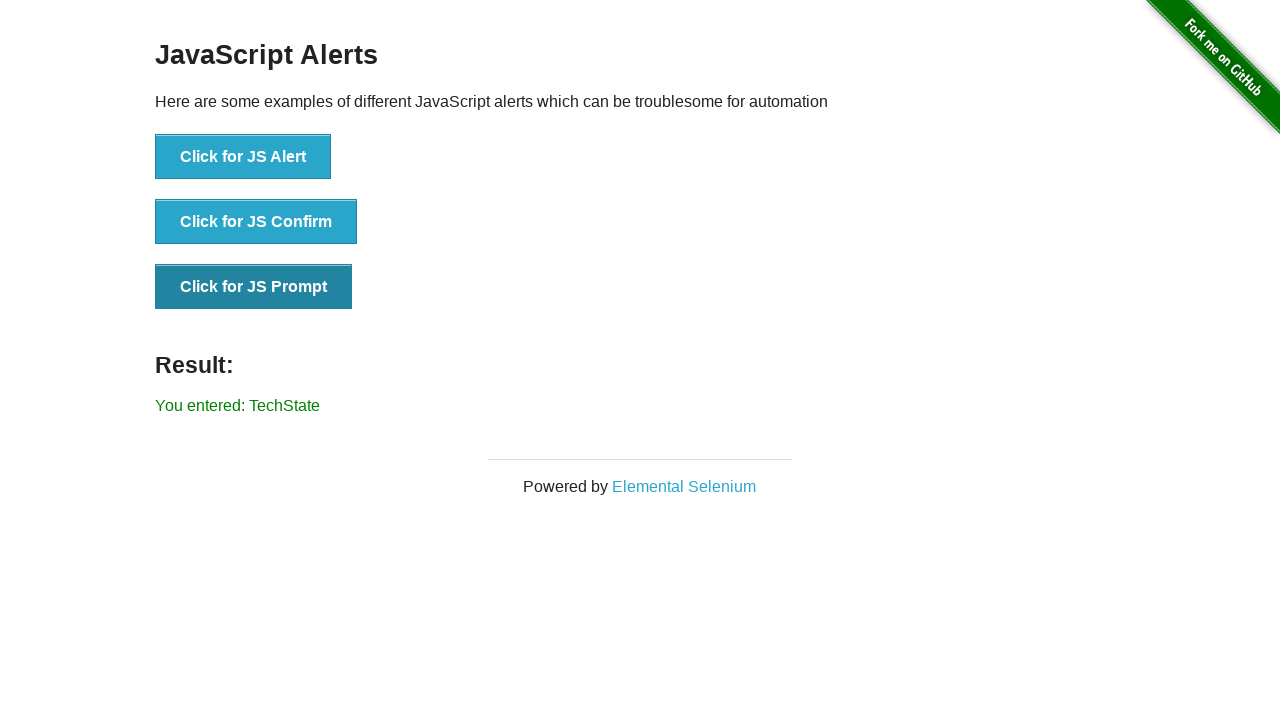